Tests that edits are saved when the input field loses focus (blur event)

Starting URL: https://demo.playwright.dev/todomvc

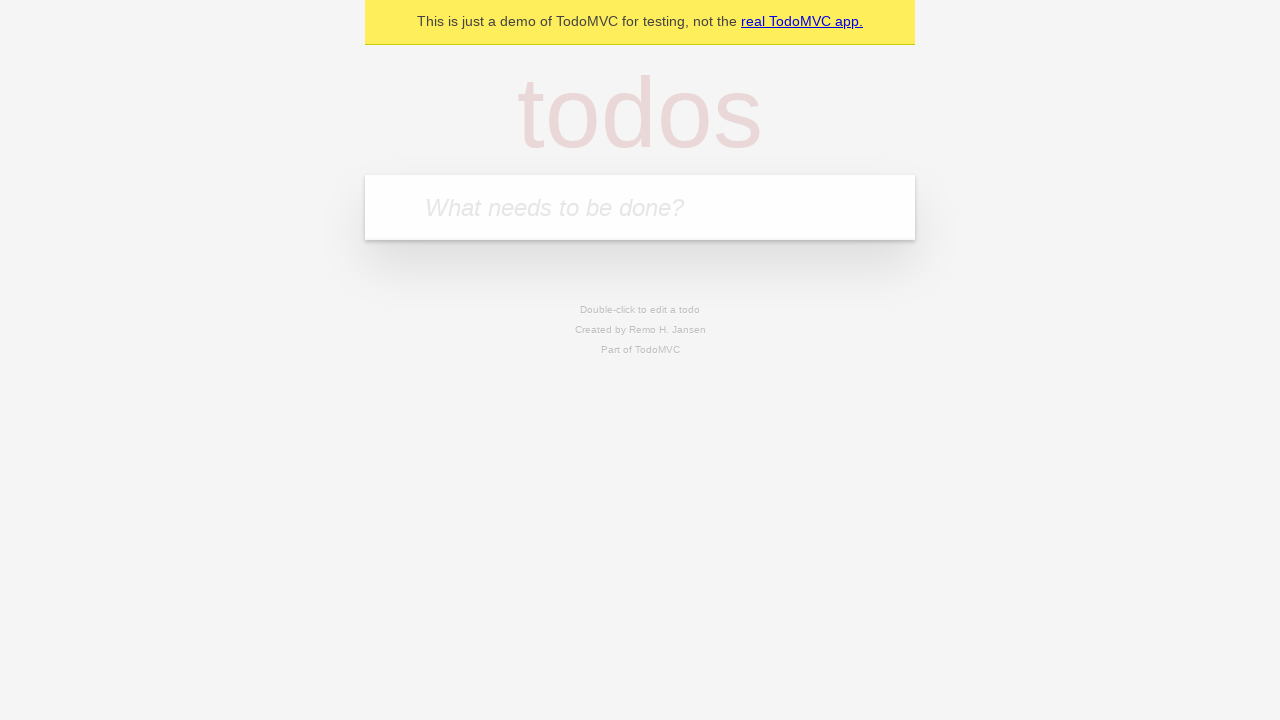

Filled new todo input with 'buy some cheese' on internal:attr=[placeholder="What needs to be done?"i]
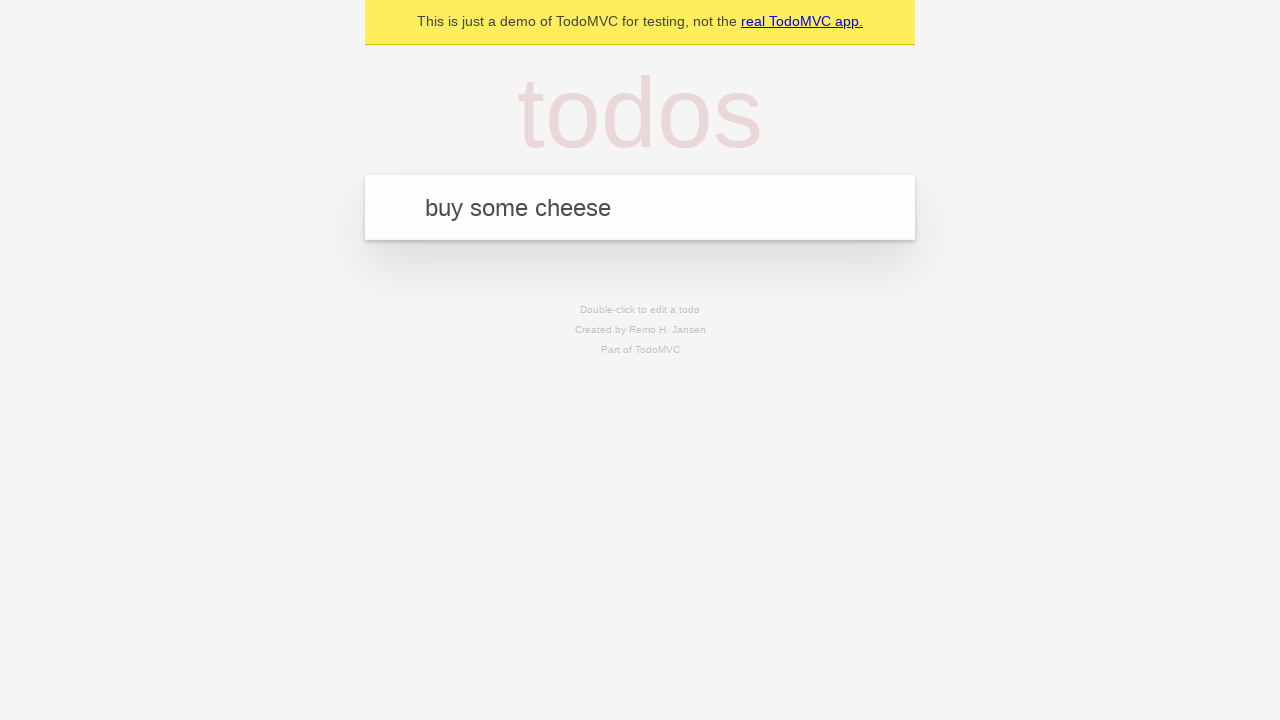

Pressed Enter to create first todo on internal:attr=[placeholder="What needs to be done?"i]
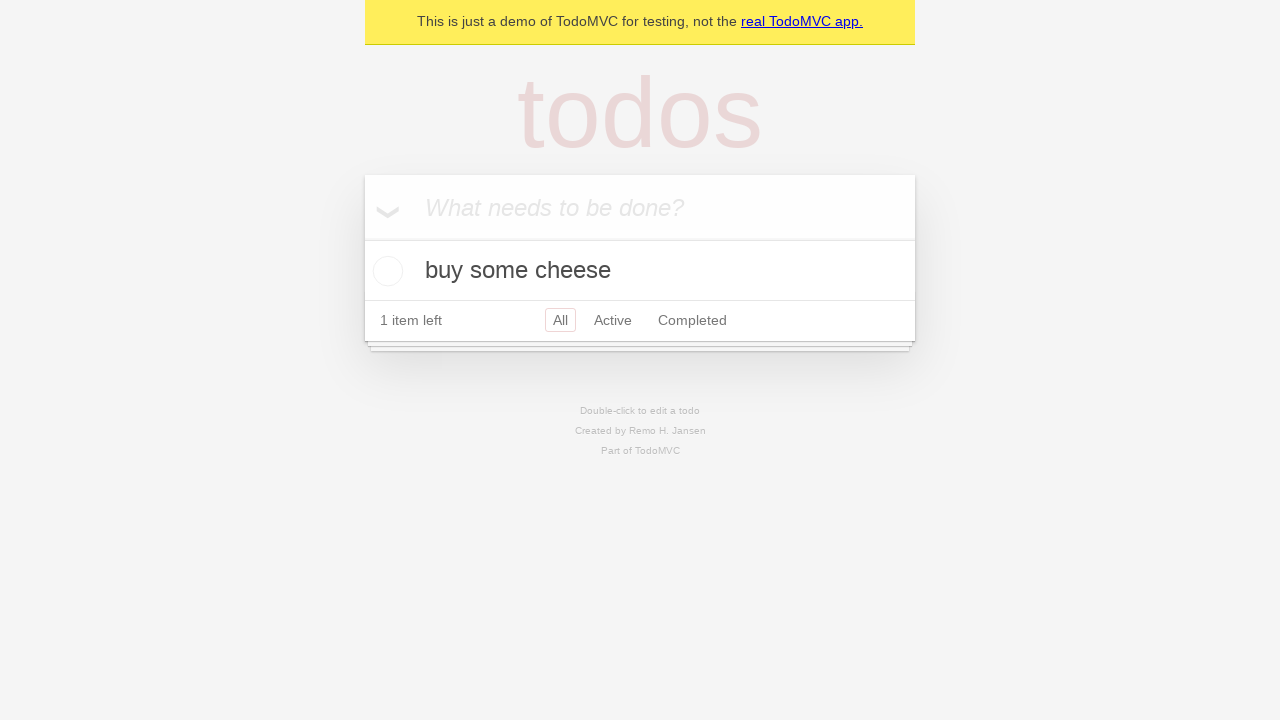

Filled new todo input with 'feed the cat' on internal:attr=[placeholder="What needs to be done?"i]
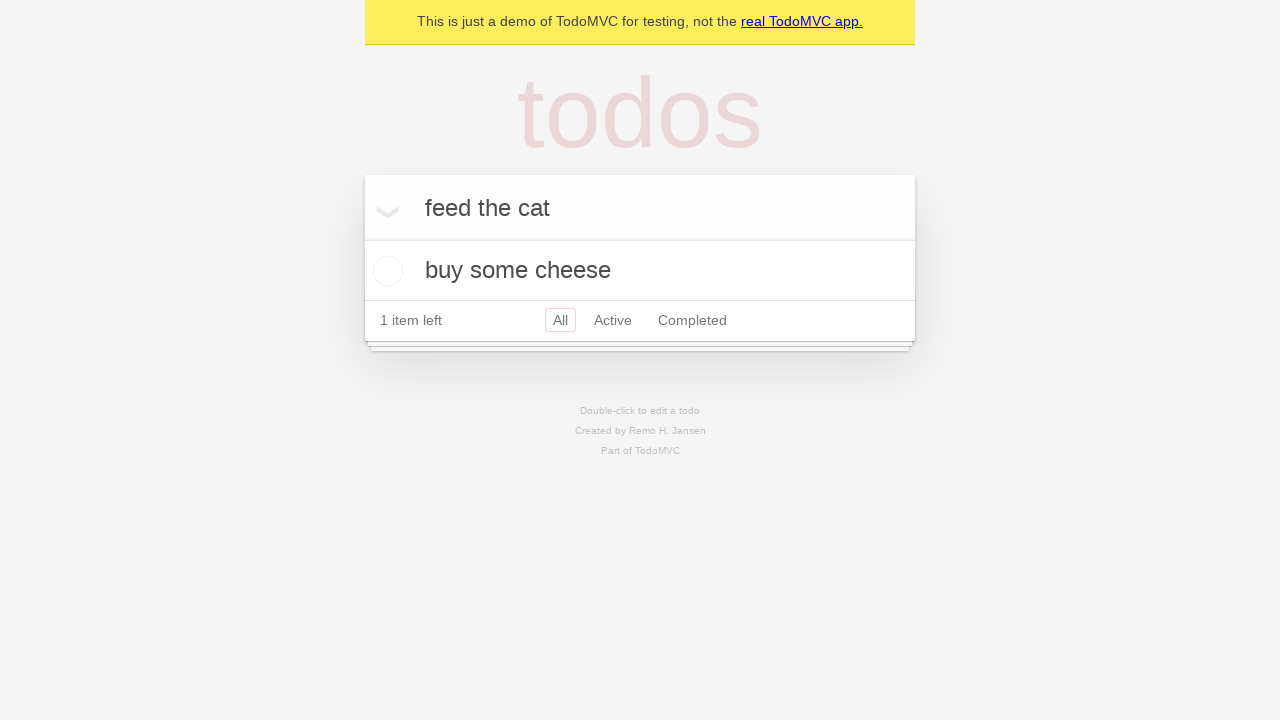

Pressed Enter to create second todo on internal:attr=[placeholder="What needs to be done?"i]
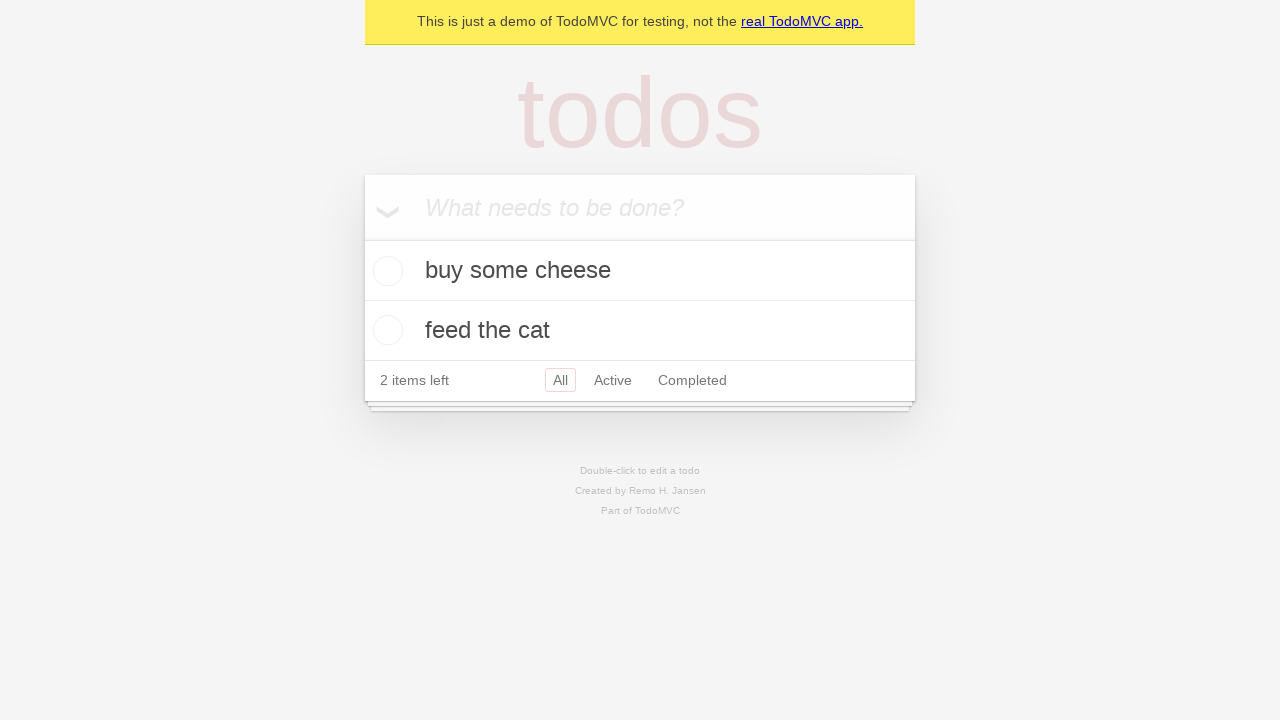

Filled new todo input with 'book a doctors appointment' on internal:attr=[placeholder="What needs to be done?"i]
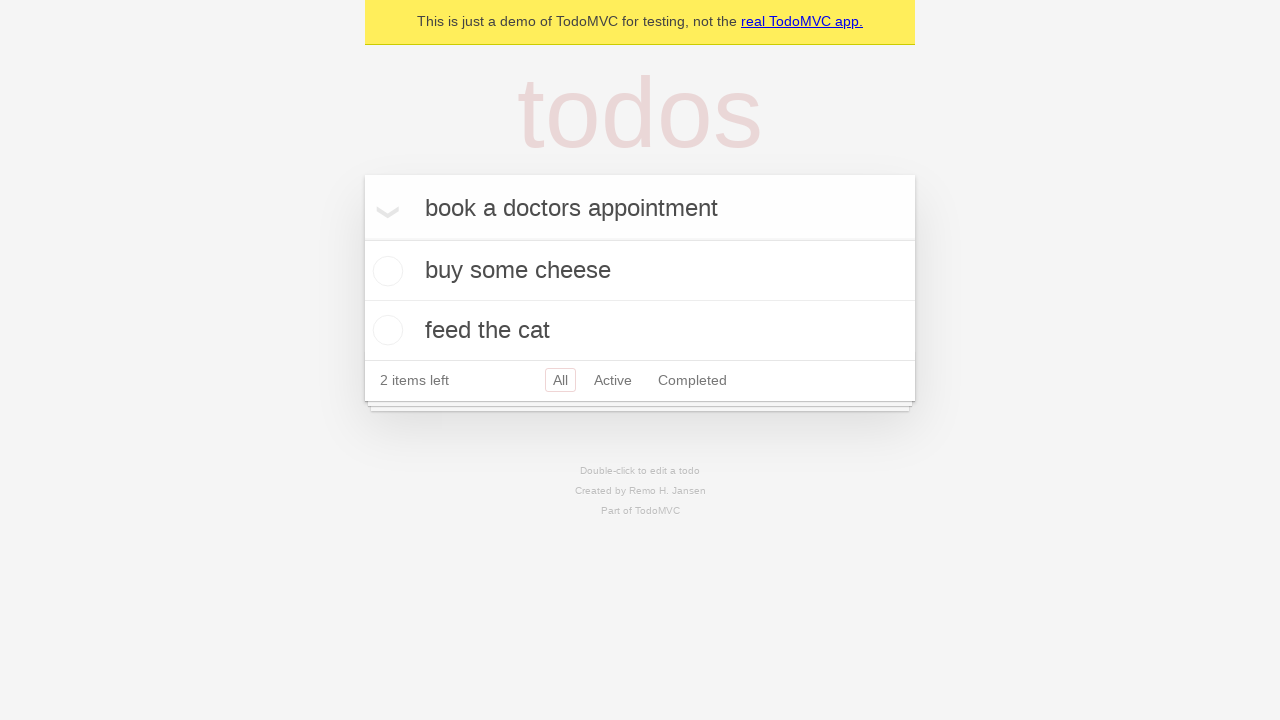

Pressed Enter to create third todo on internal:attr=[placeholder="What needs to be done?"i]
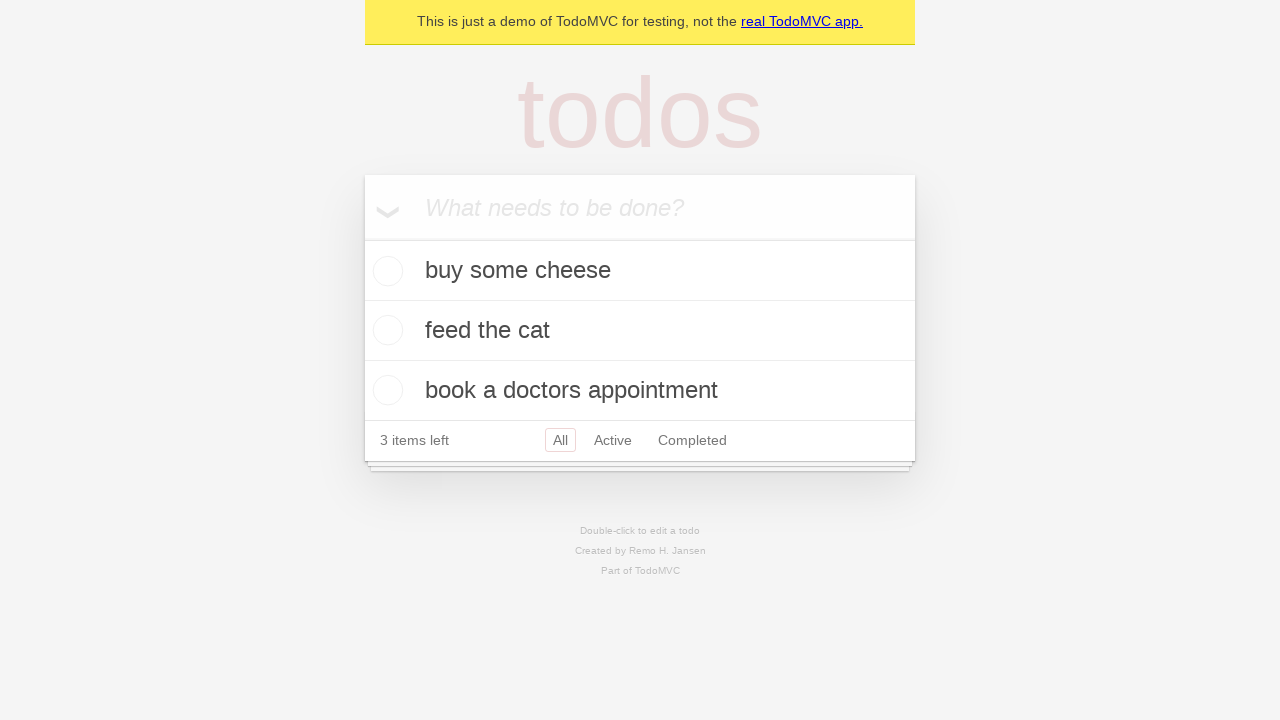

Double-clicked second todo item to enter edit mode at (640, 331) on internal:testid=[data-testid="todo-item"s] >> nth=1
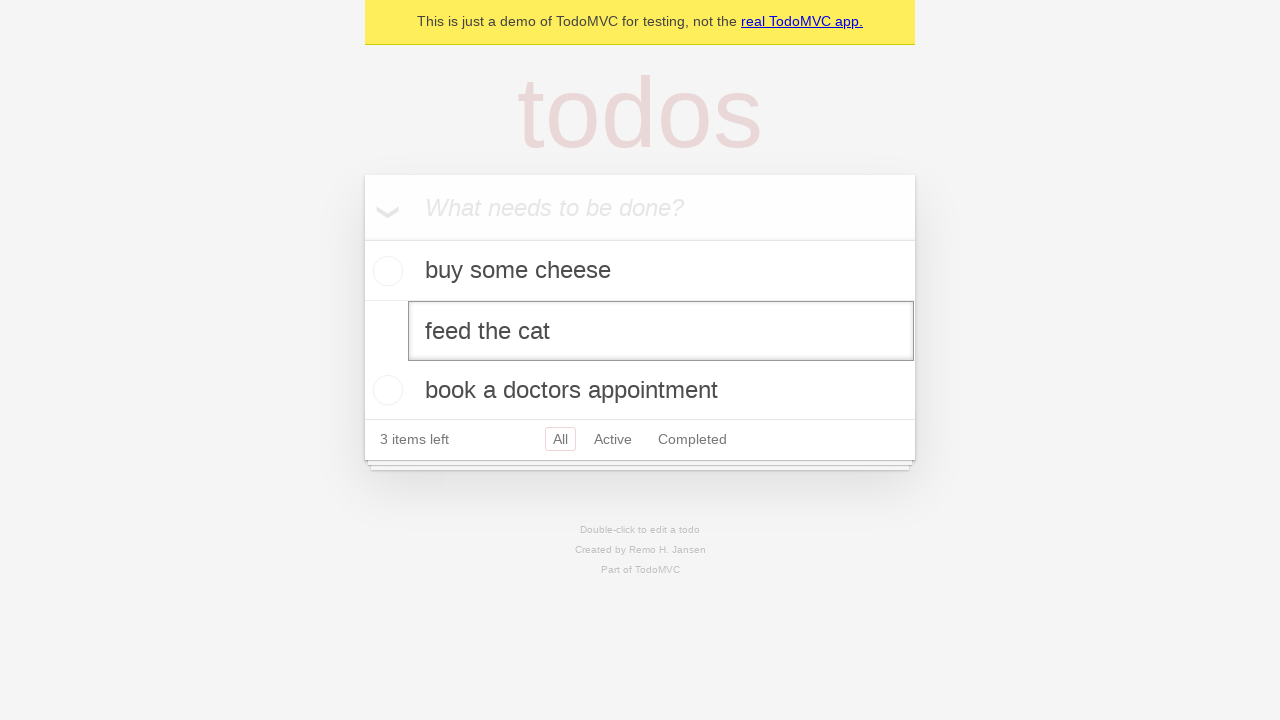

Filled edit textbox with new text 'buy some sausages' on internal:testid=[data-testid="todo-item"s] >> nth=1 >> internal:role=textbox[nam
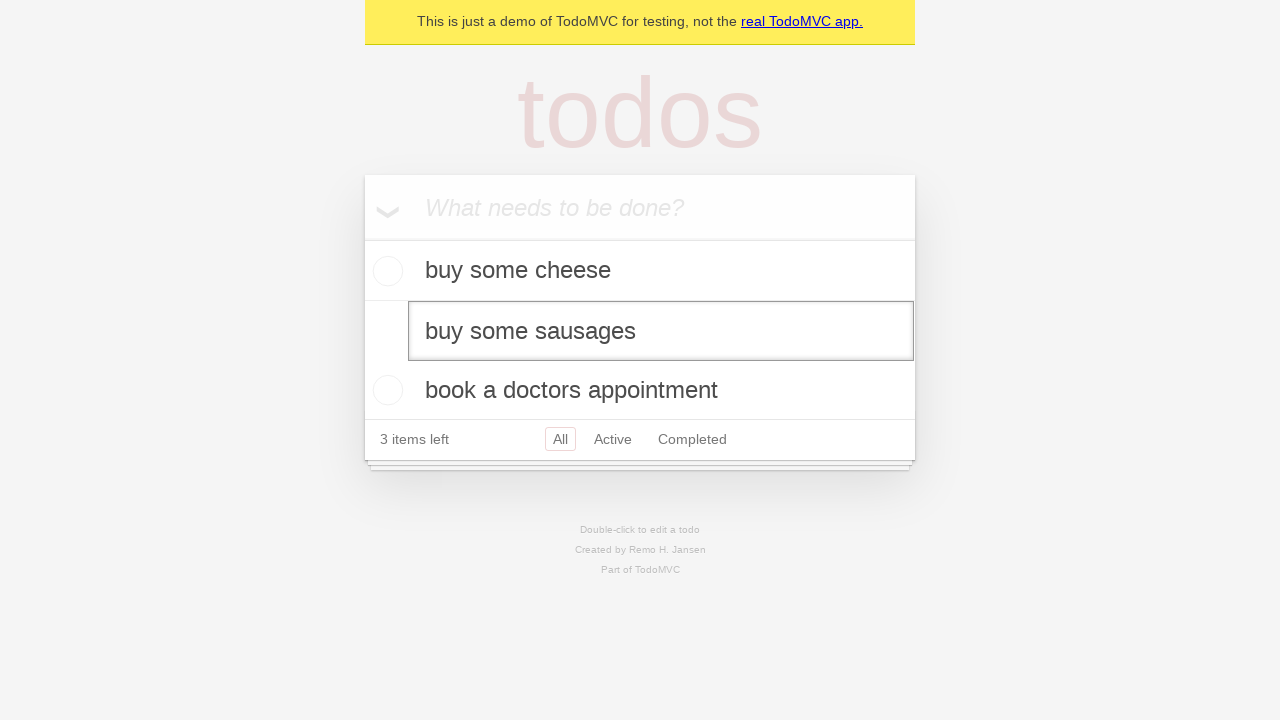

Dispatched blur event on edit textbox to save changes
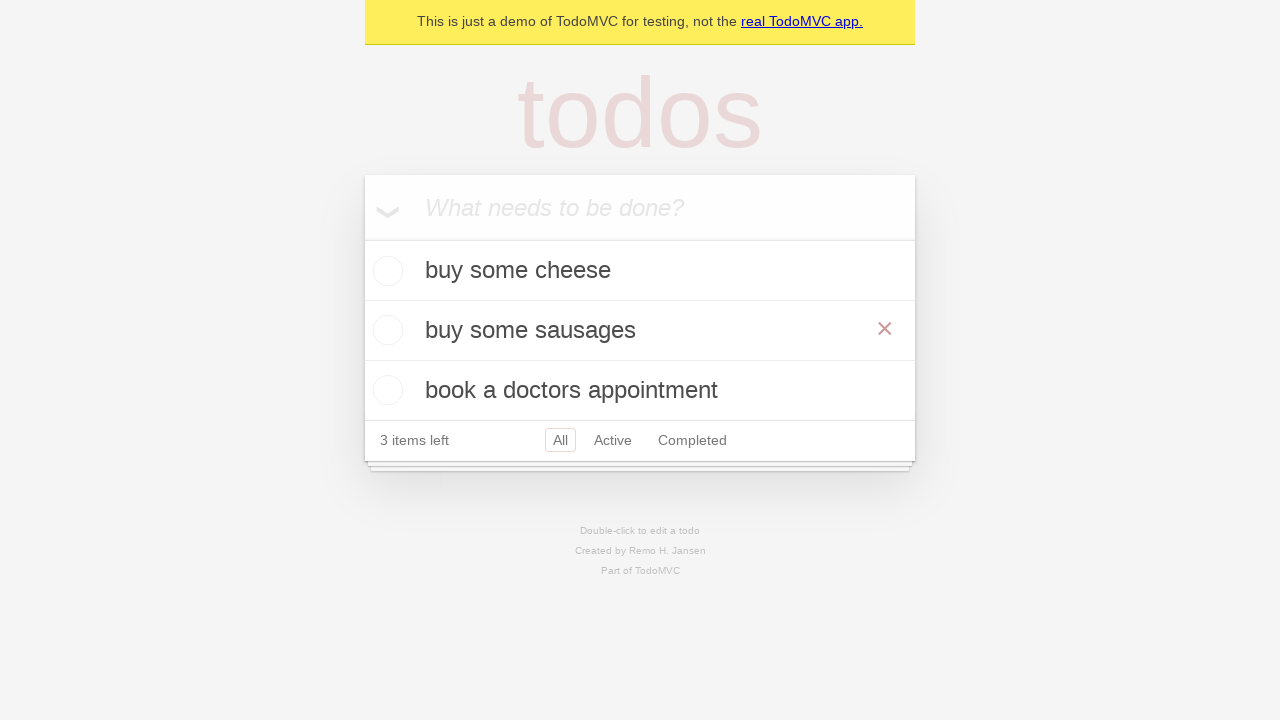

Waited for todo title element to confirm edit was saved
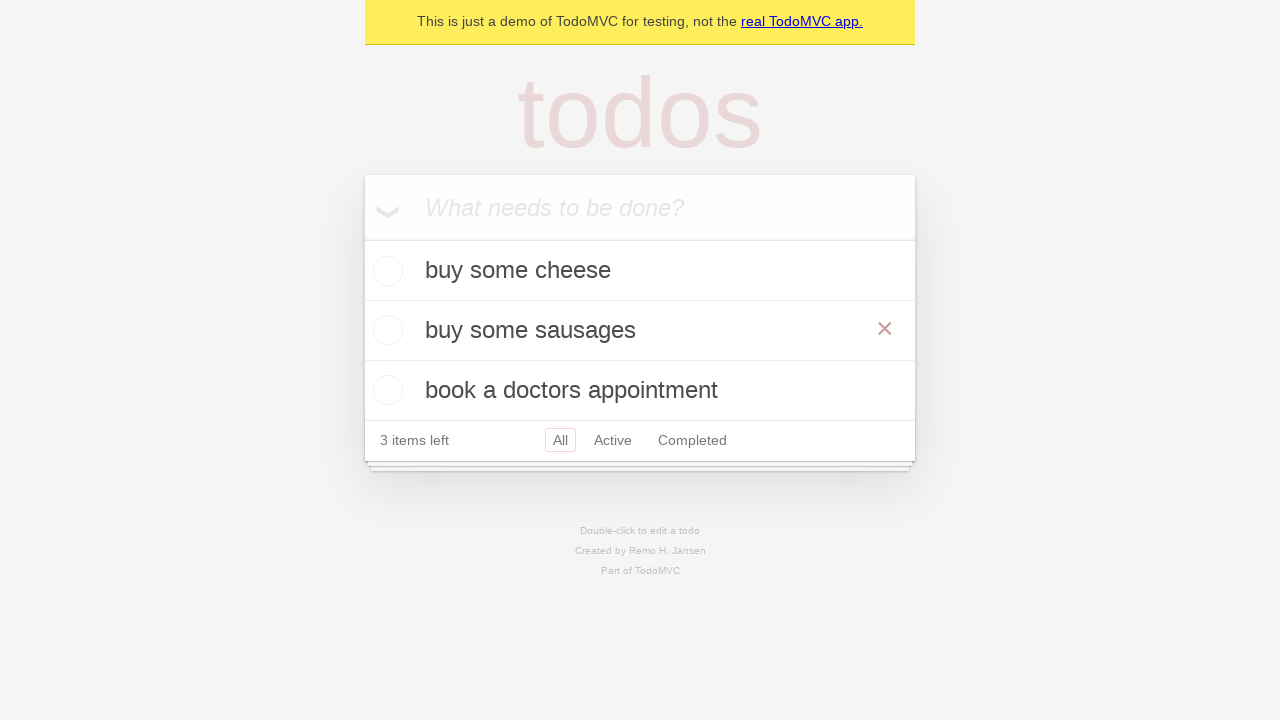

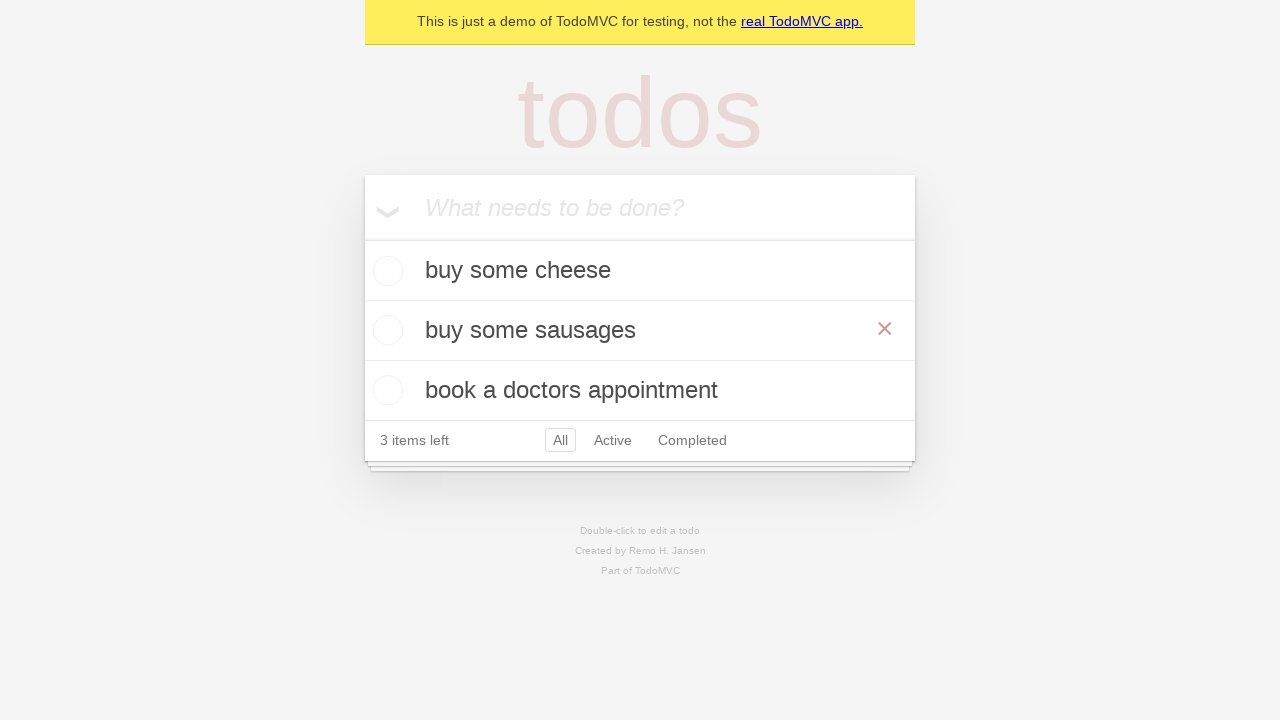